Tests adding todo items to the list by filling the input field and pressing Enter, verifying items appear in the list.

Starting URL: https://demo.playwright.dev/todomvc

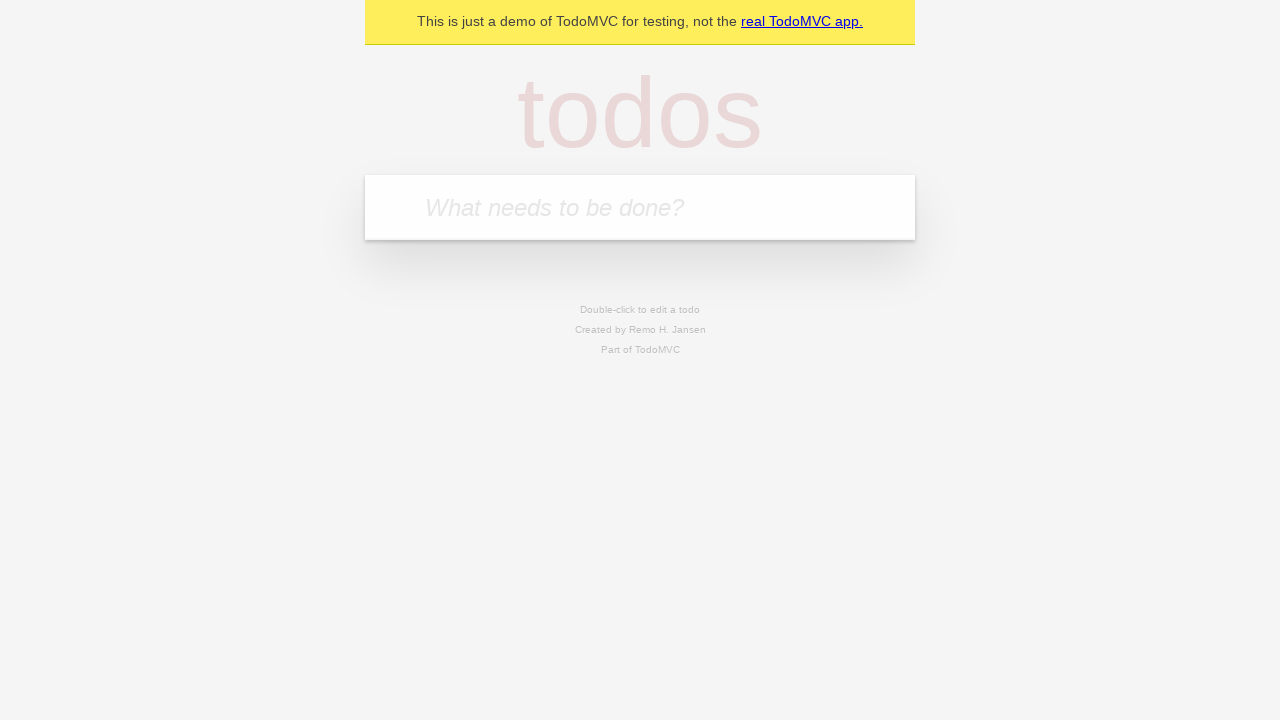

Filled input field with 'buy some cheese' on internal:attr=[placeholder="What needs to be done?"i]
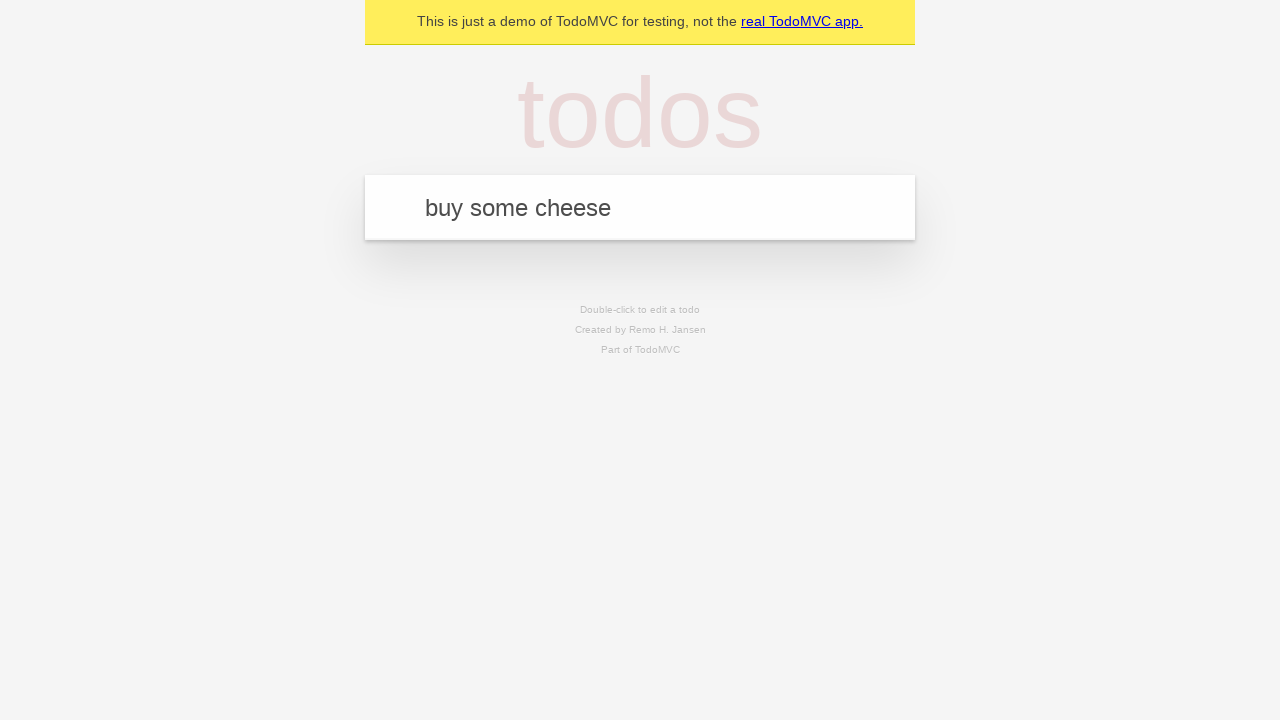

Pressed Enter to add first todo item on internal:attr=[placeholder="What needs to be done?"i]
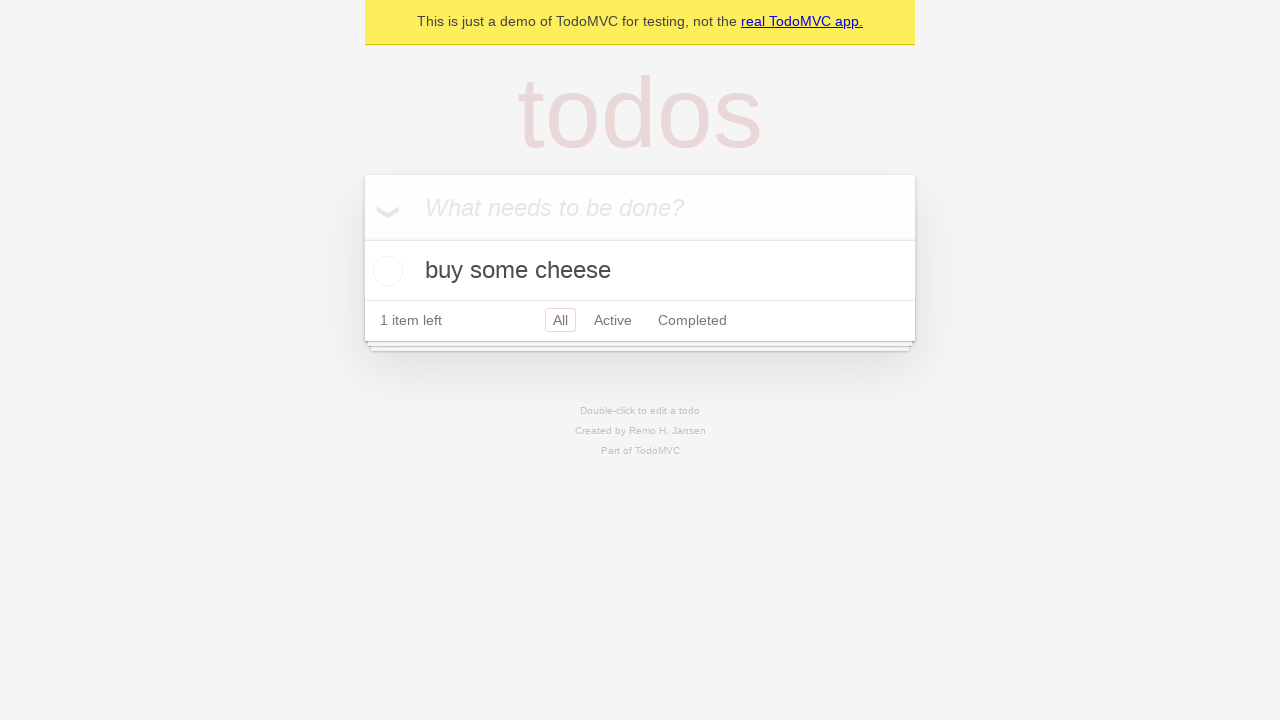

First todo item appeared in the list
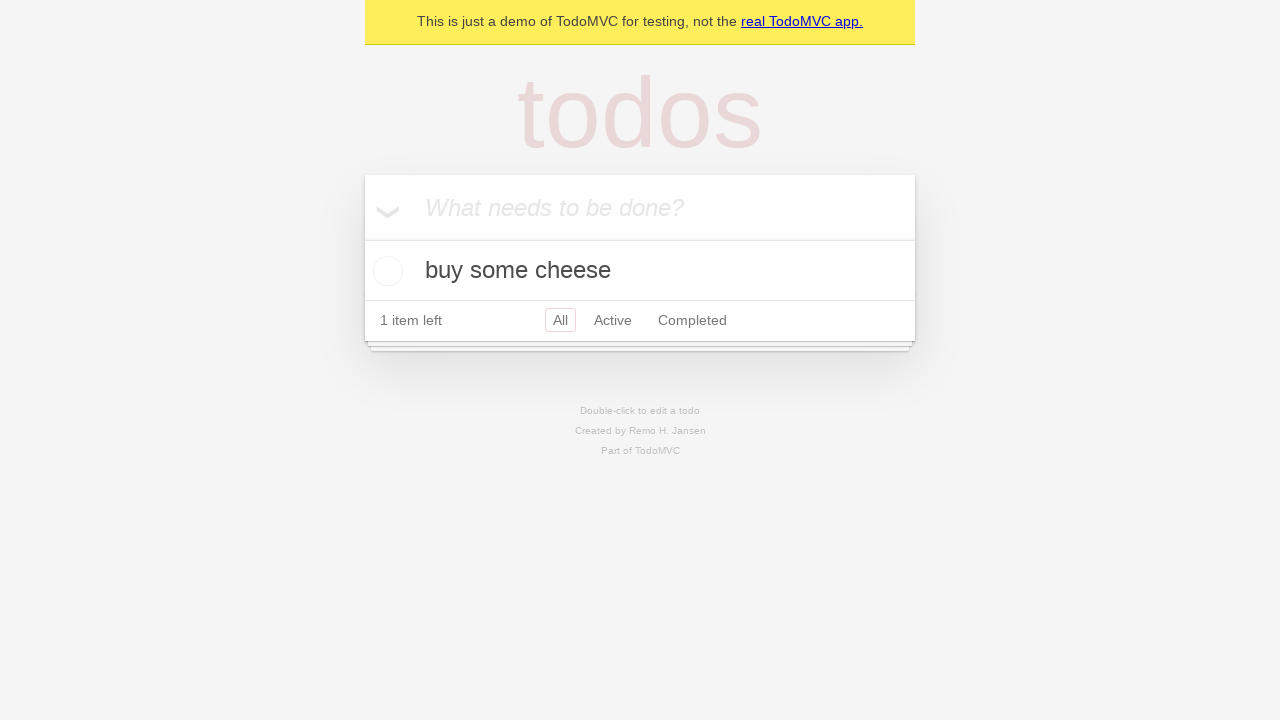

Filled input field with 'feed the cat' on internal:attr=[placeholder="What needs to be done?"i]
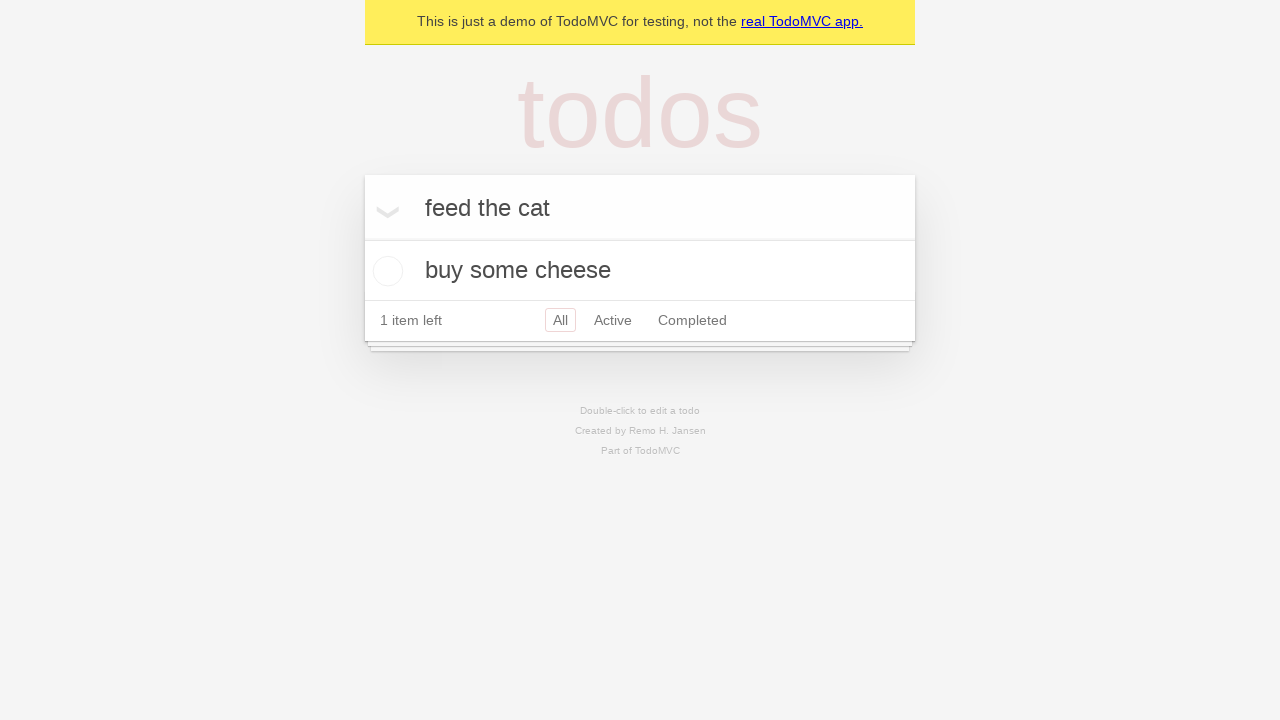

Pressed Enter to add second todo item on internal:attr=[placeholder="What needs to be done?"i]
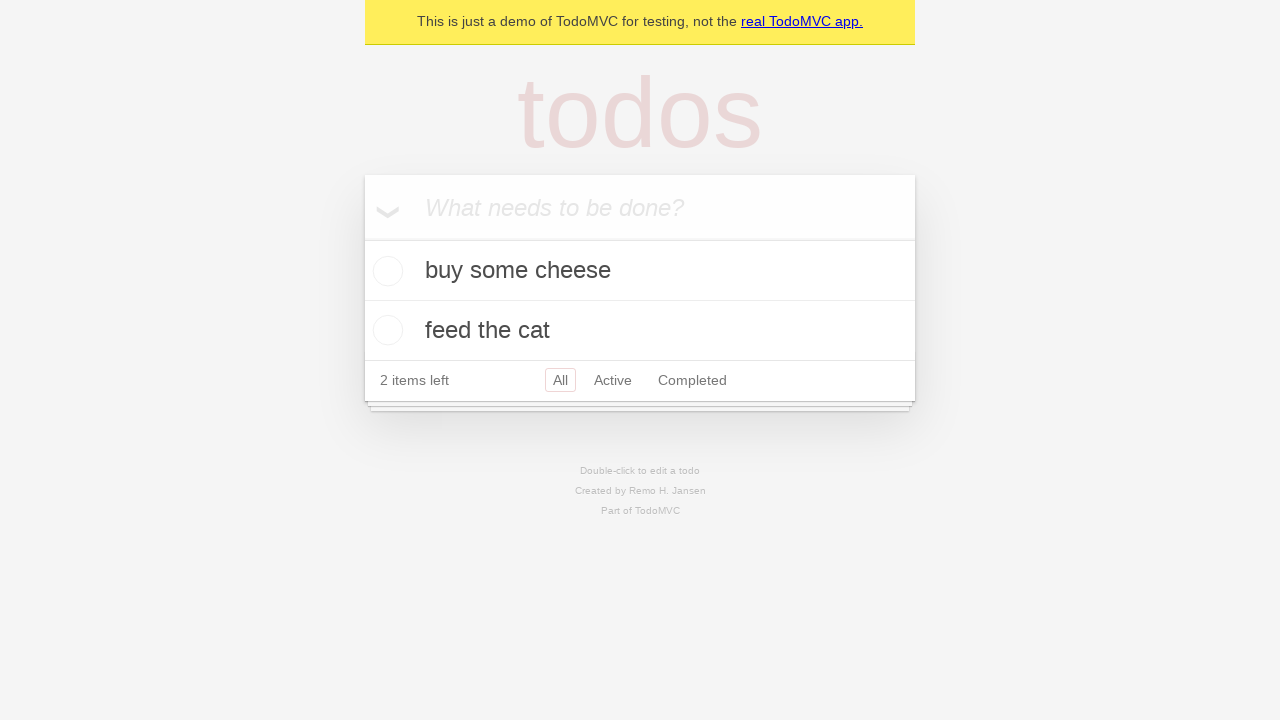

Second todo item appeared in the list
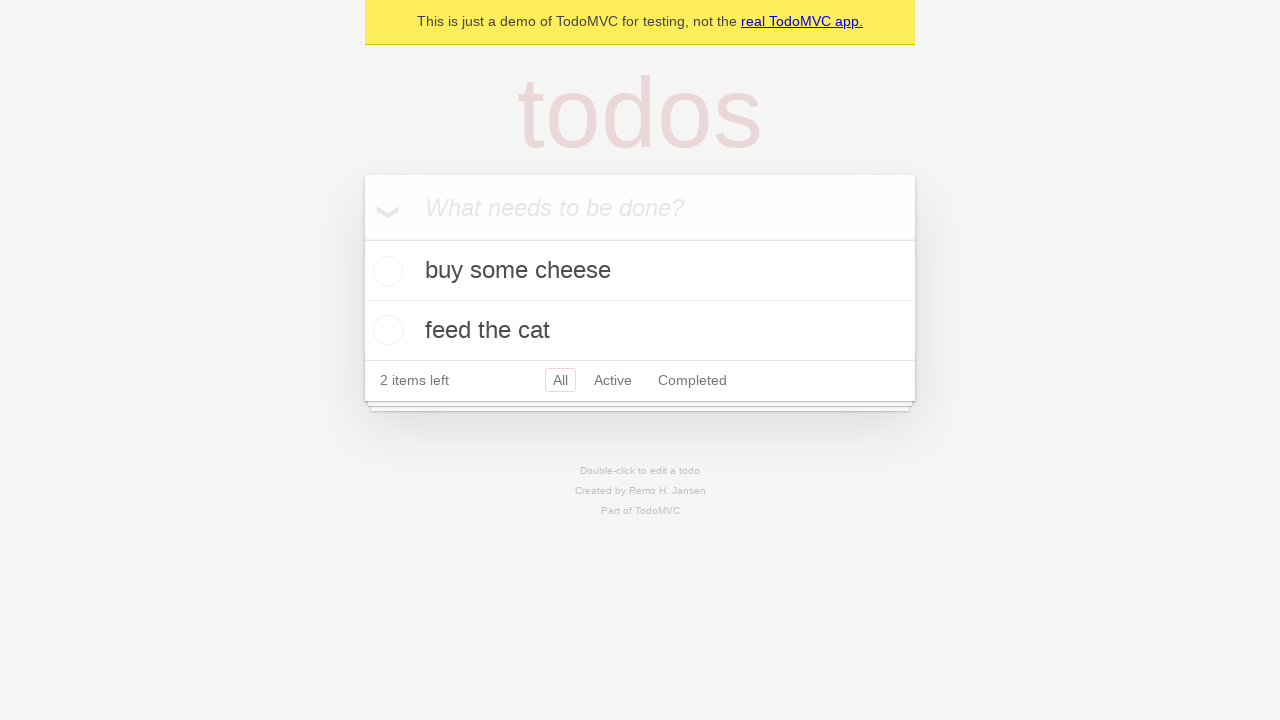

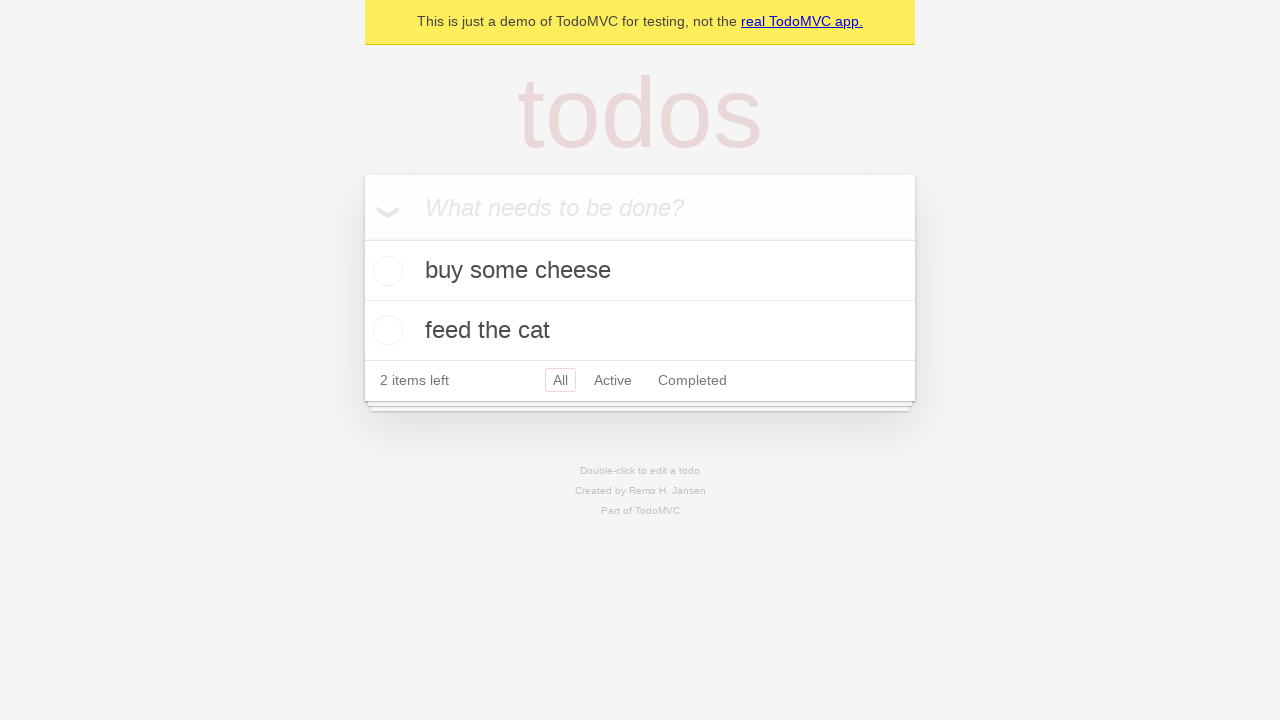